Navigates to an OpenCart registration page and clicks on the "Forgotten Password" link from the right sidebar menu

Starting URL: https://naveenautomationlabs.com/opencart/index.php?route=account/register

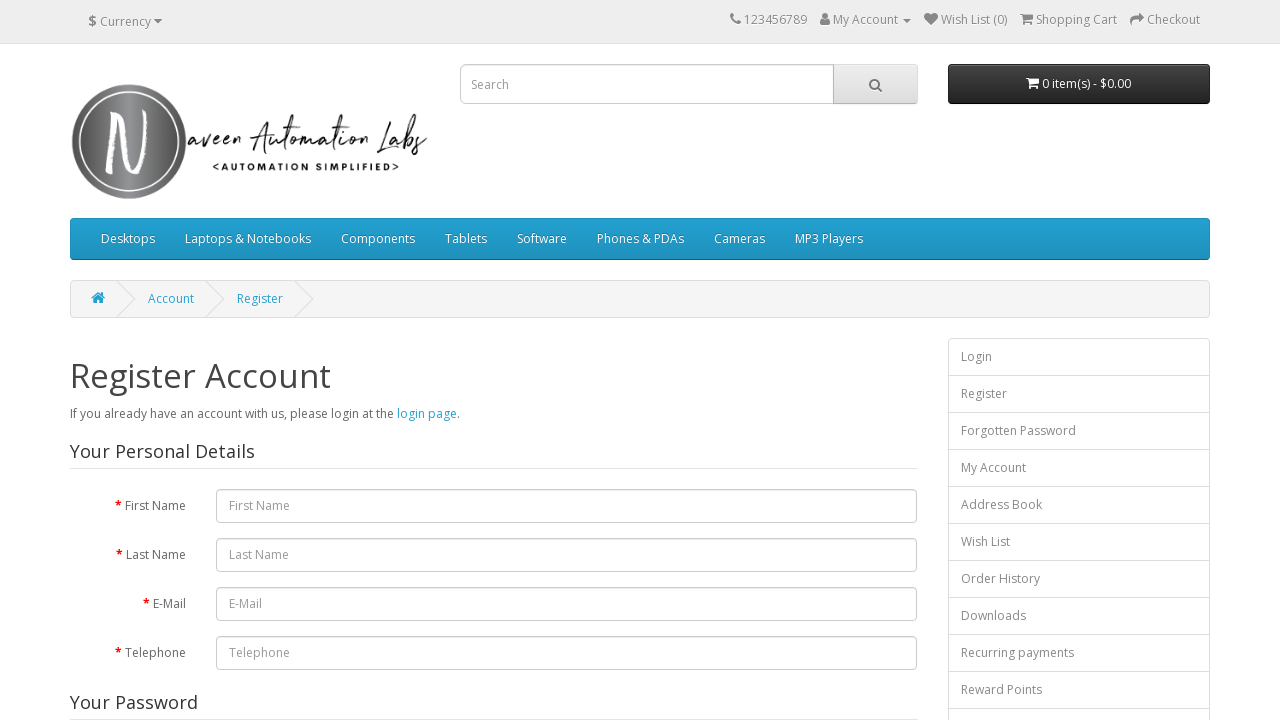

Located all list group items in the sidebar menu
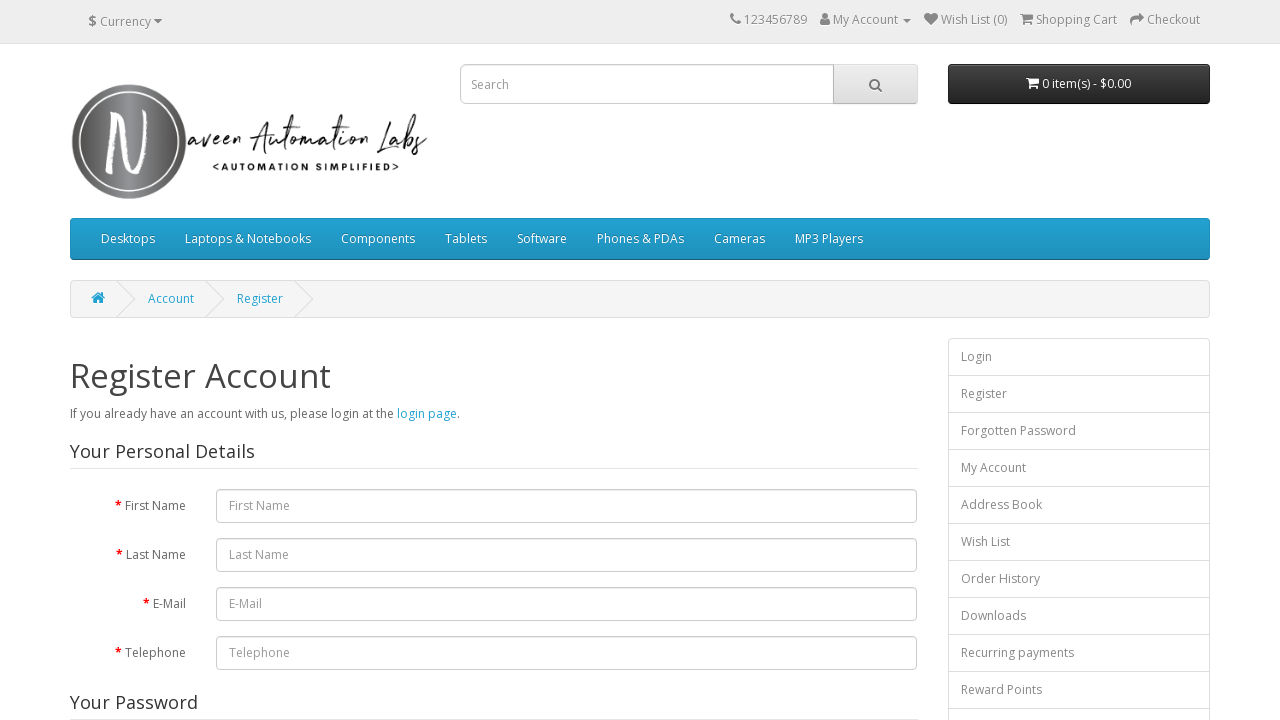

Clicked on 'Forgotten Password' link from the right sidebar menu
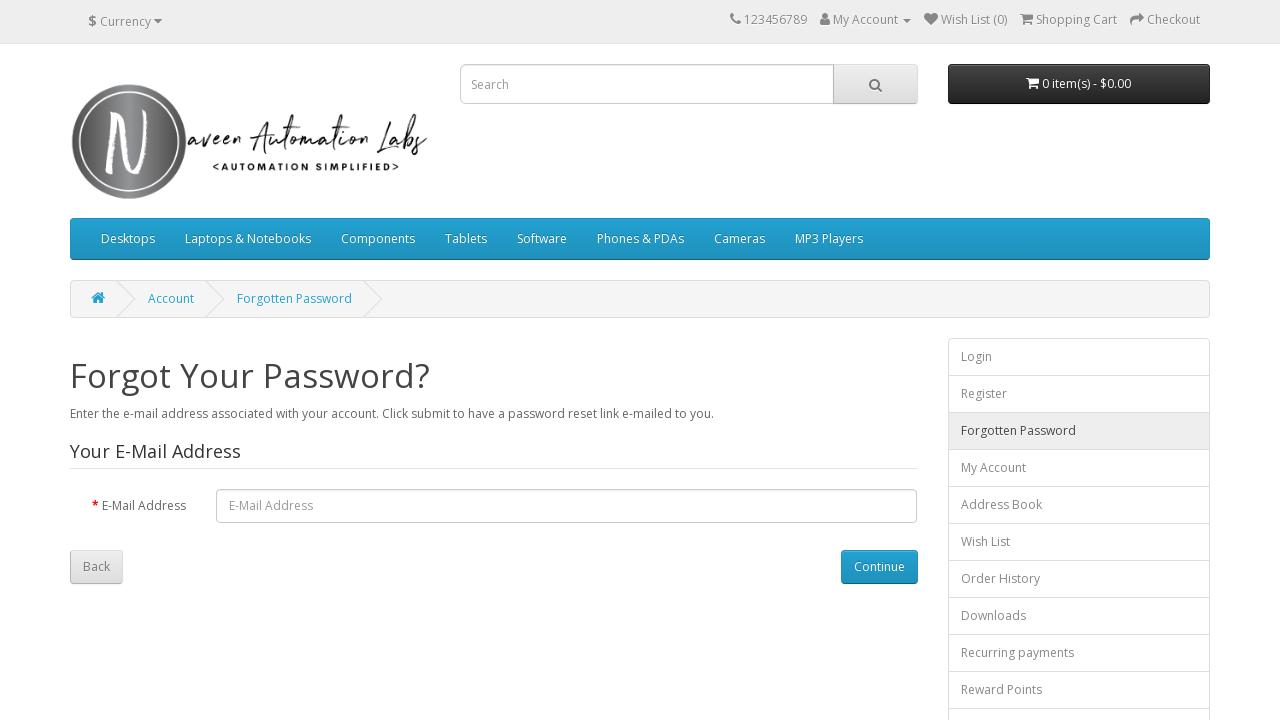

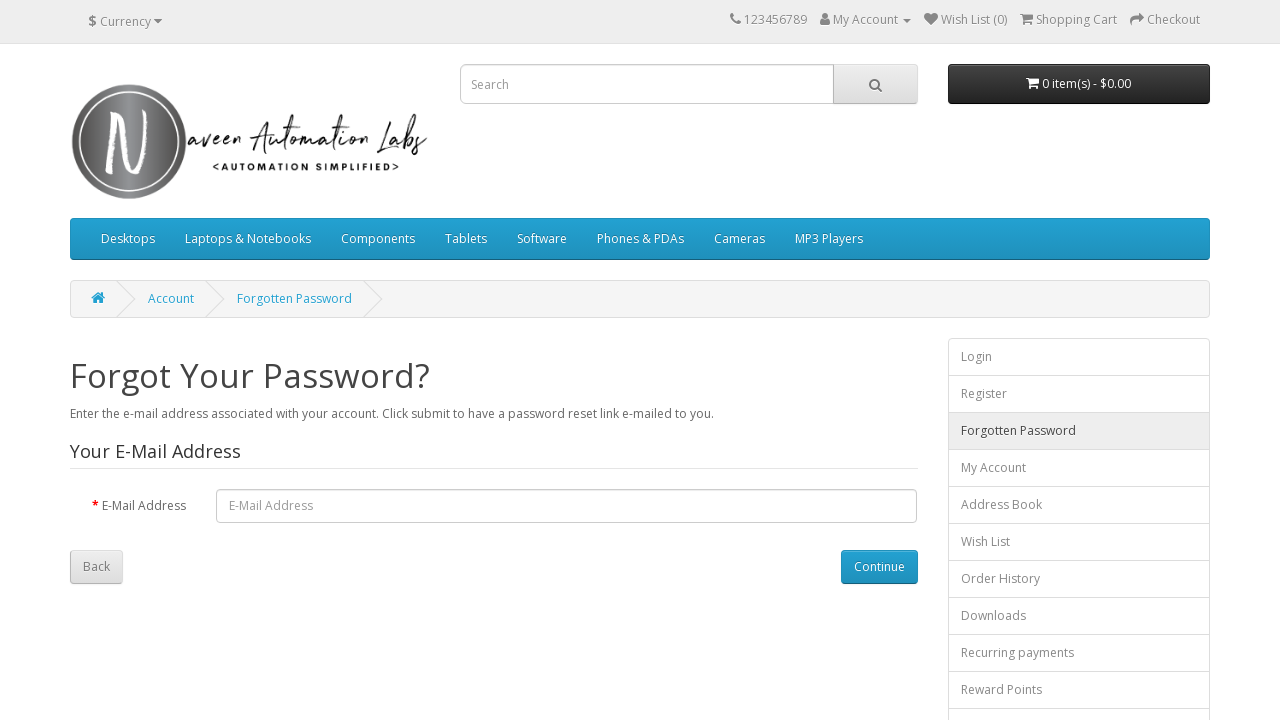